Tests form validation by clicking submit without filling any fields and verifying that required field error messages appear

Starting URL: https://skryabin.com/webdriver/html/sample.html

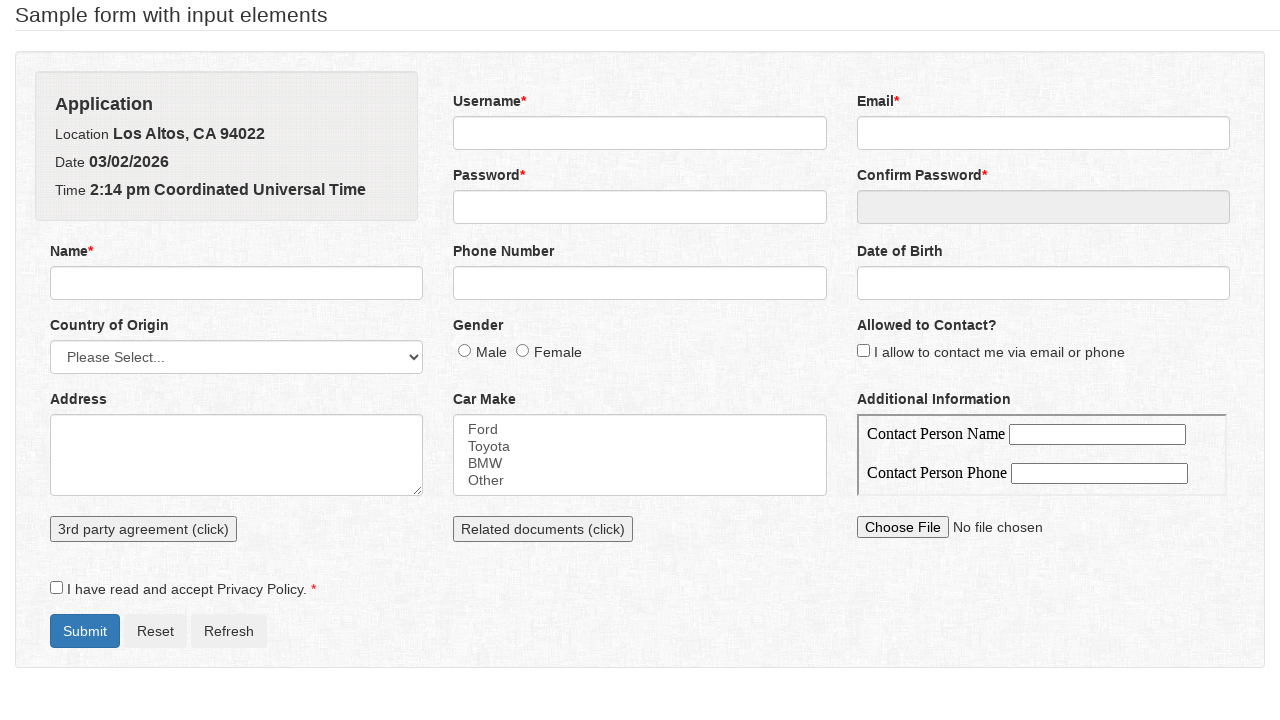

Clicked submit button without filling any form fields at (85, 631) on #formSubmit
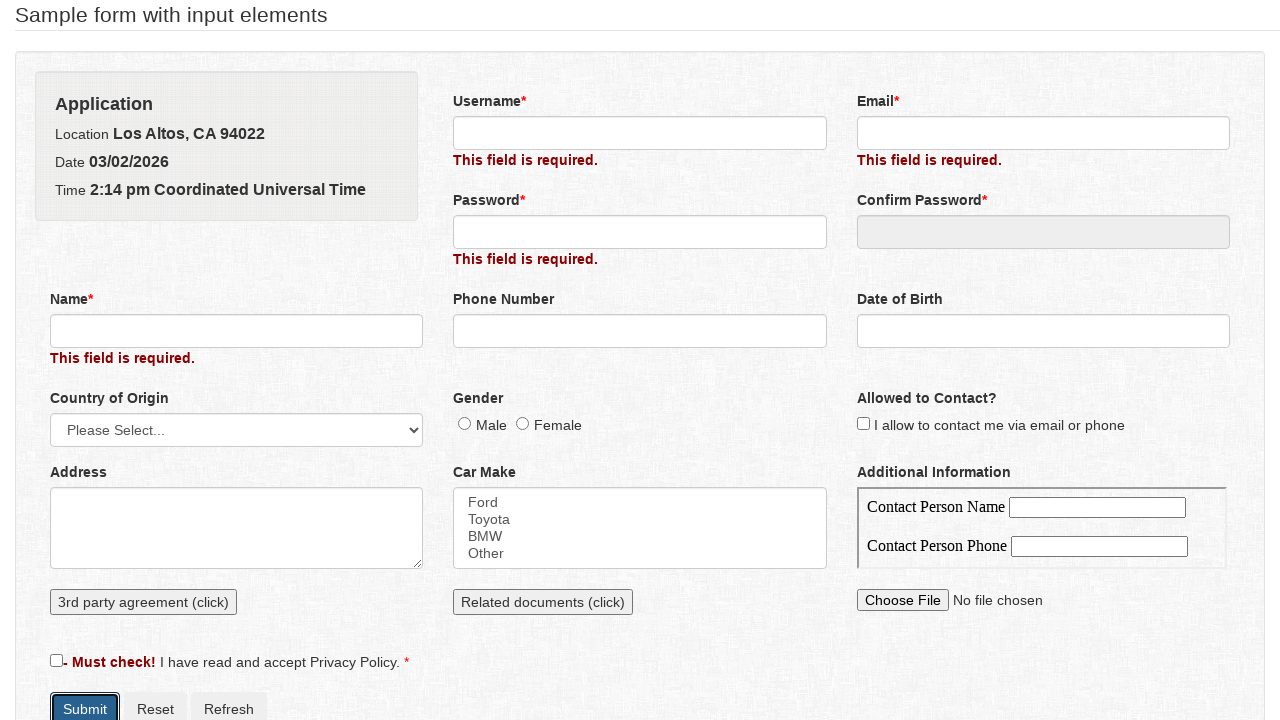

Required field error messages appeared on the form
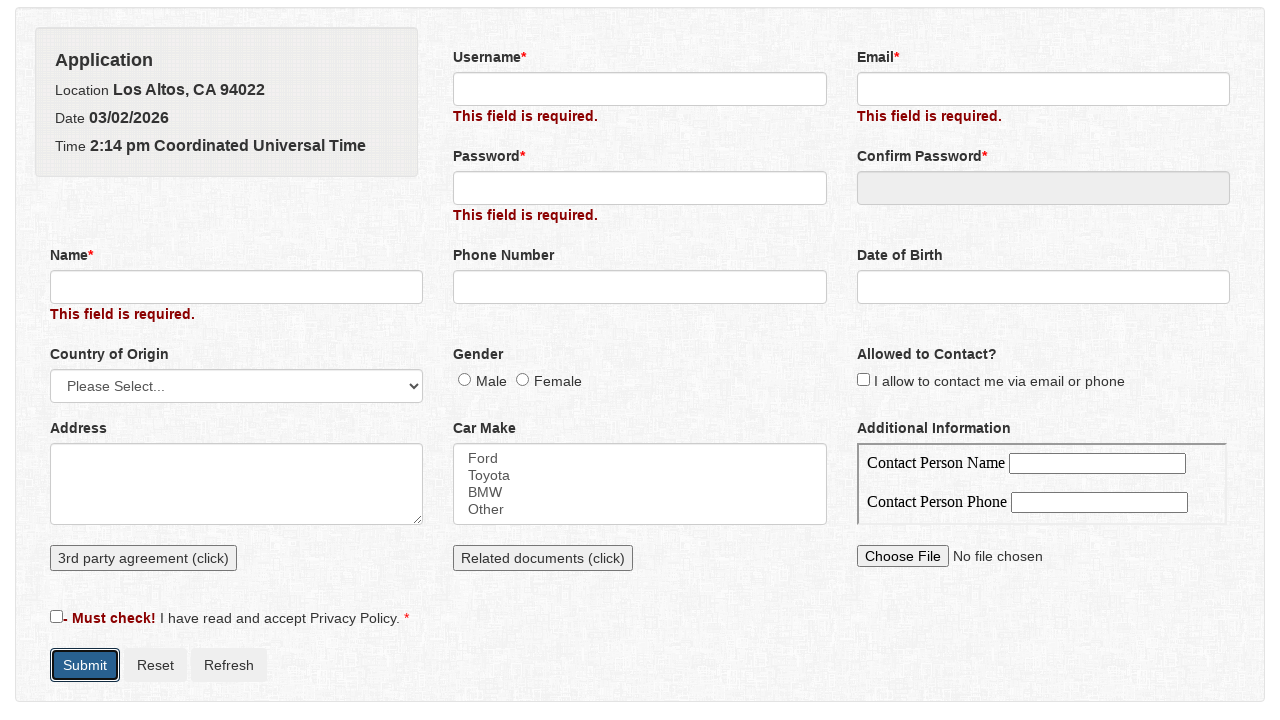

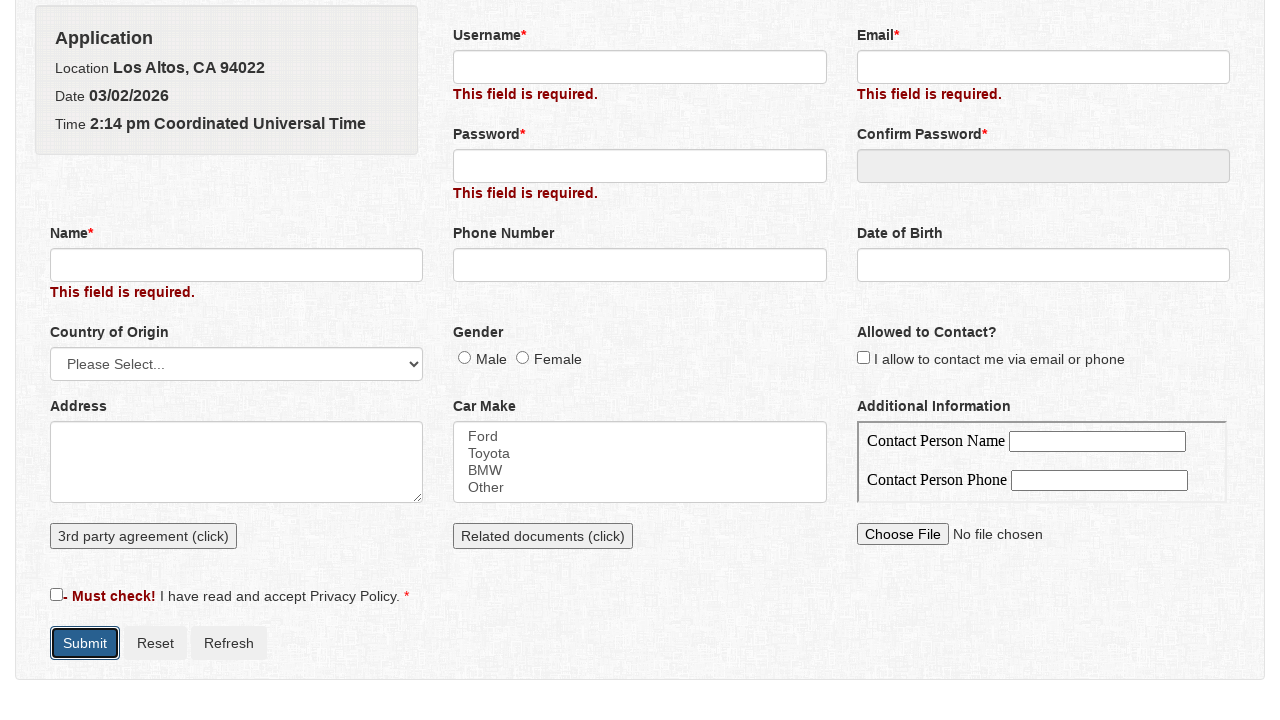